Tests that edits are saved when the input loses focus (blur event)

Starting URL: https://demo.playwright.dev/todomvc

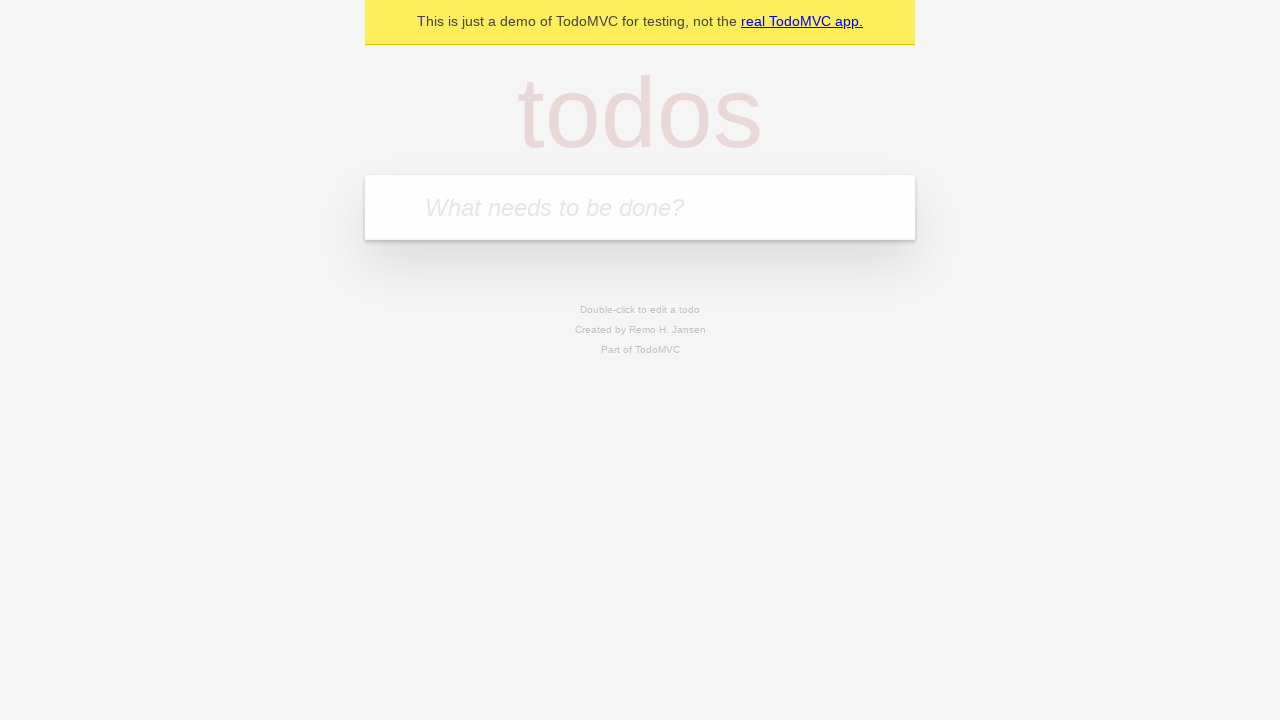

Located the 'What needs to be done?' input field
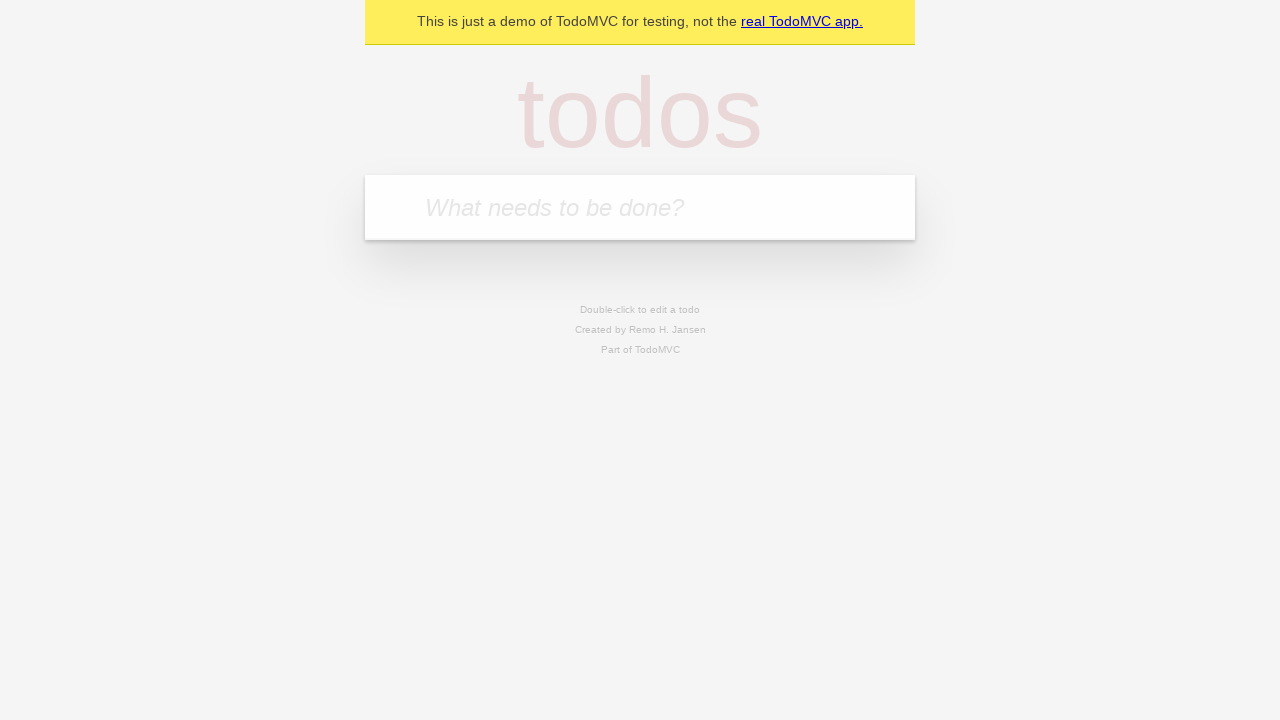

Filled first todo: 'buy some cheese' on internal:attr=[placeholder="What needs to be done?"i]
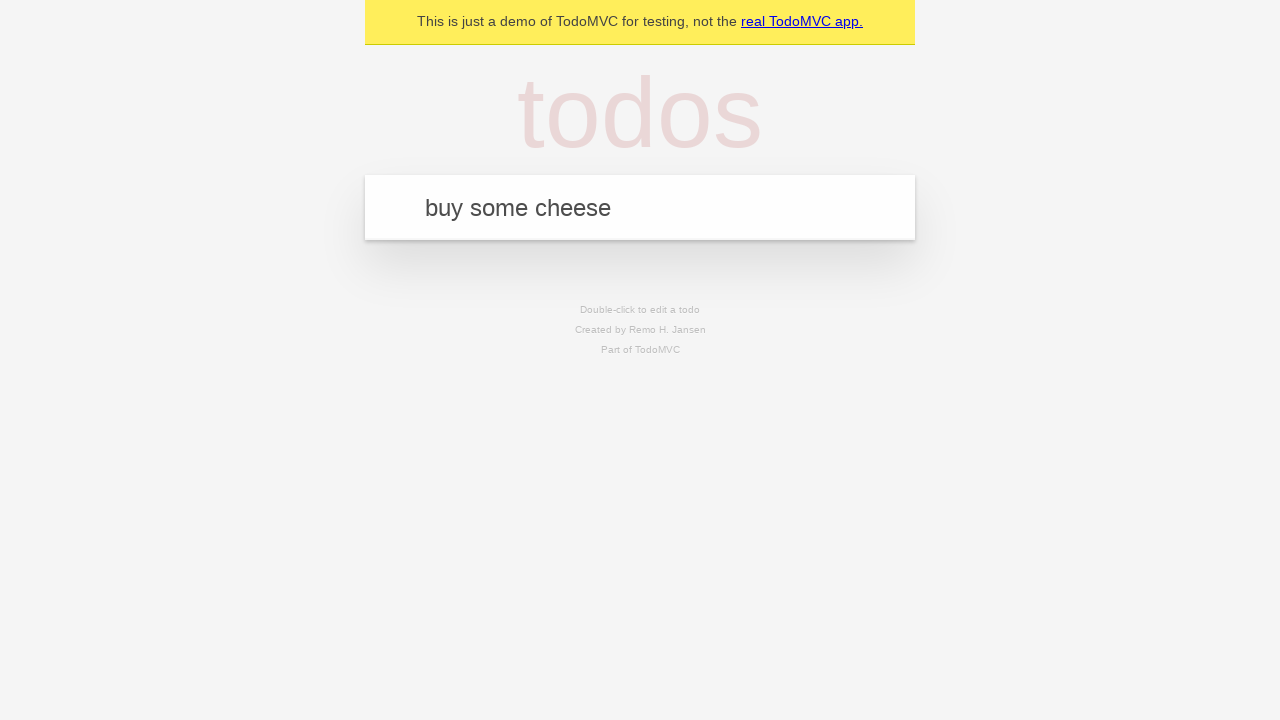

Pressed Enter to create first todo on internal:attr=[placeholder="What needs to be done?"i]
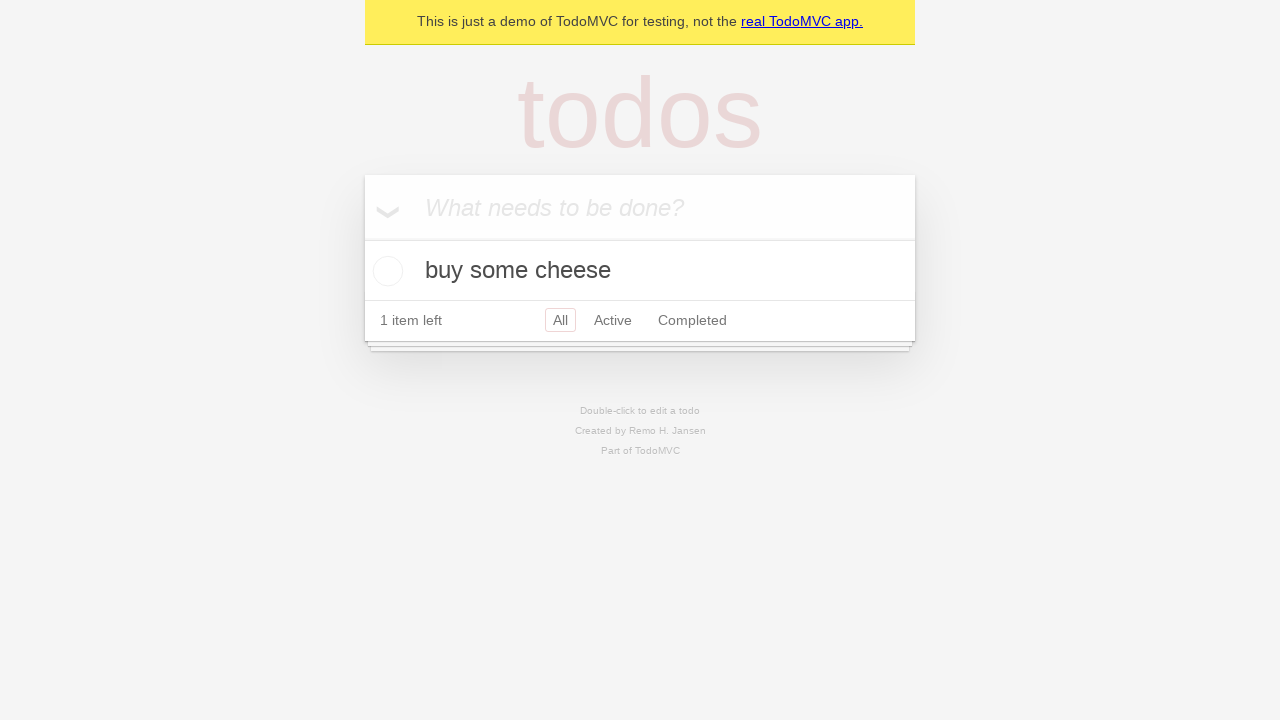

Filled second todo: 'feed the cat' on internal:attr=[placeholder="What needs to be done?"i]
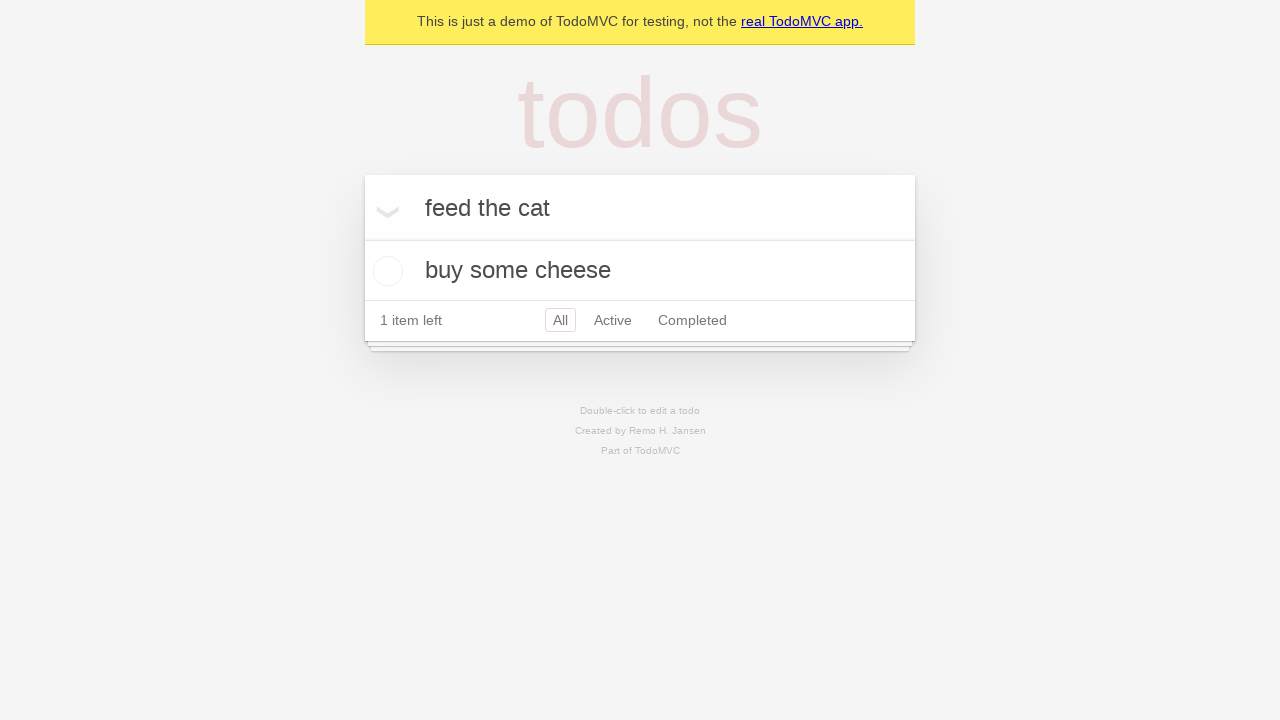

Pressed Enter to create second todo on internal:attr=[placeholder="What needs to be done?"i]
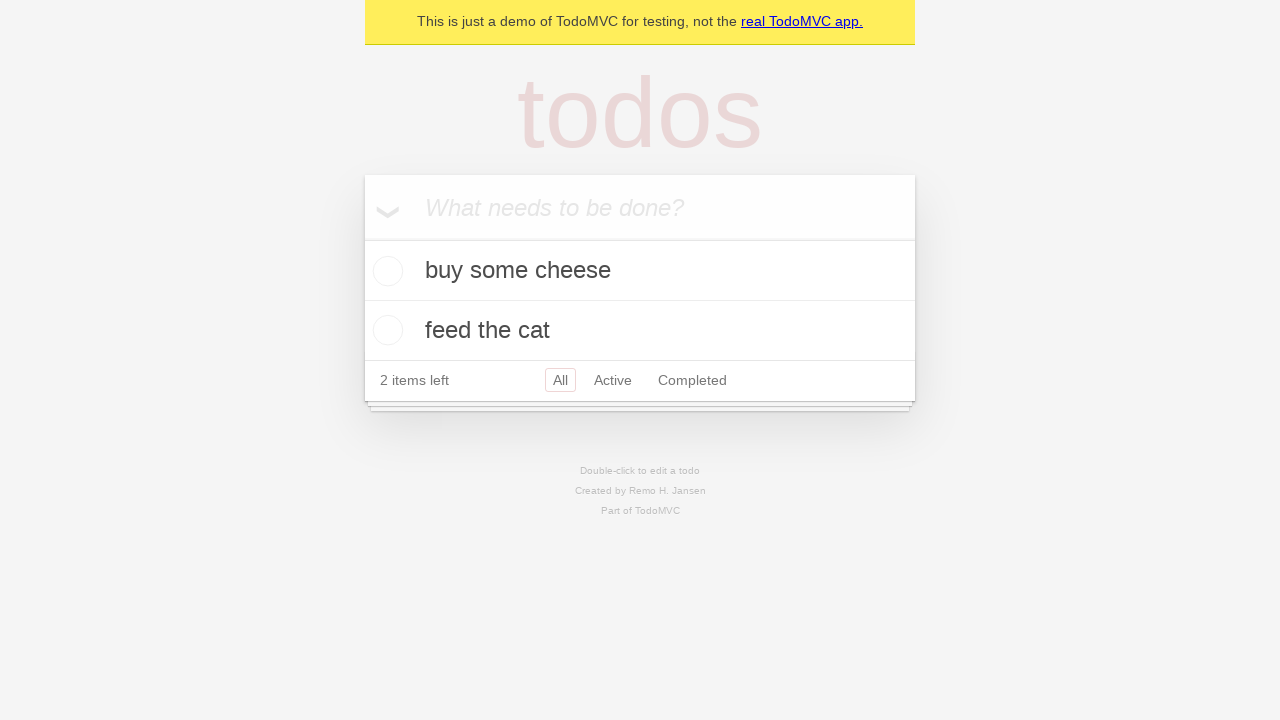

Filled third todo: 'book a doctors appointment' on internal:attr=[placeholder="What needs to be done?"i]
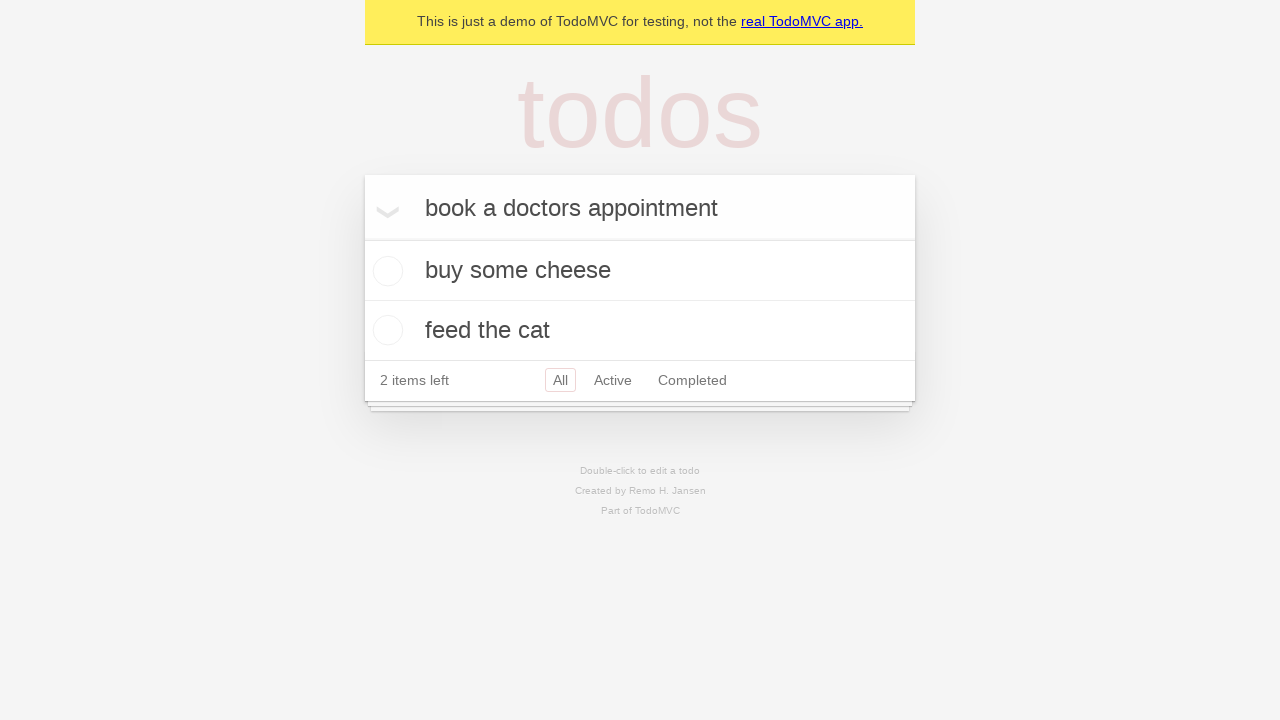

Pressed Enter to create third todo on internal:attr=[placeholder="What needs to be done?"i]
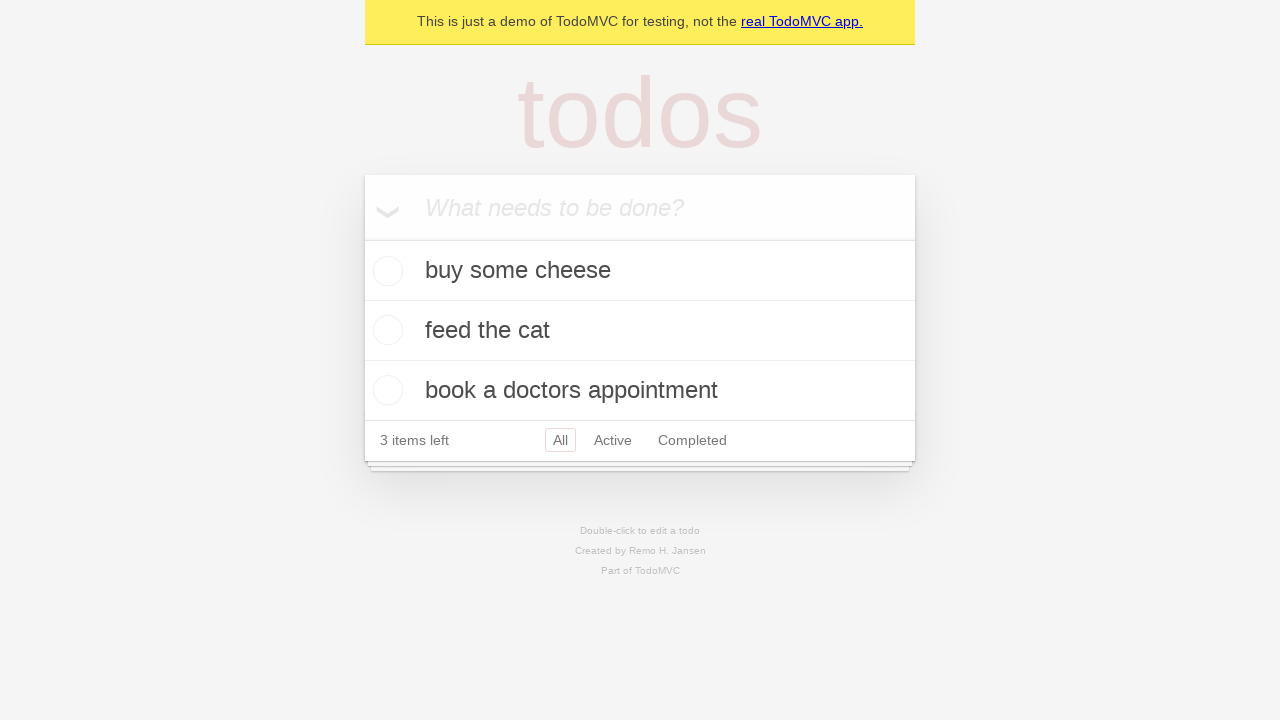

Located all todo items
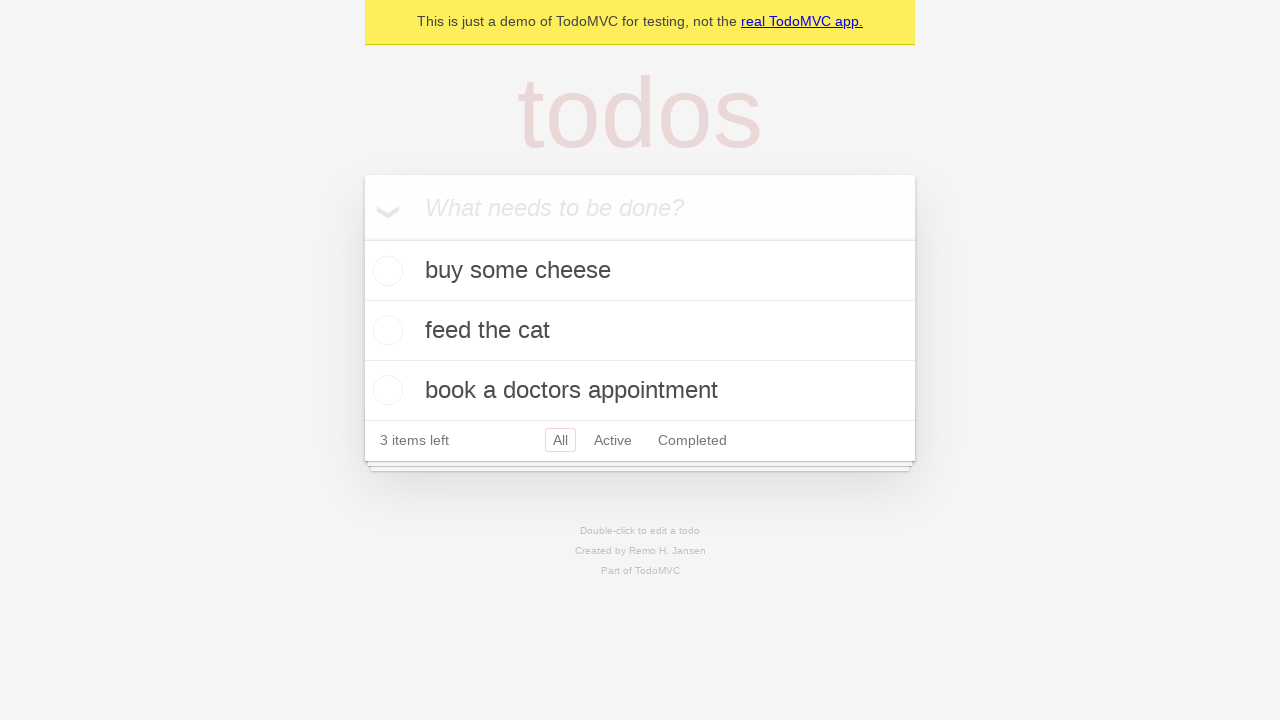

Double-clicked second todo item to enter edit mode at (640, 331) on internal:testid=[data-testid="todo-item"s] >> nth=1
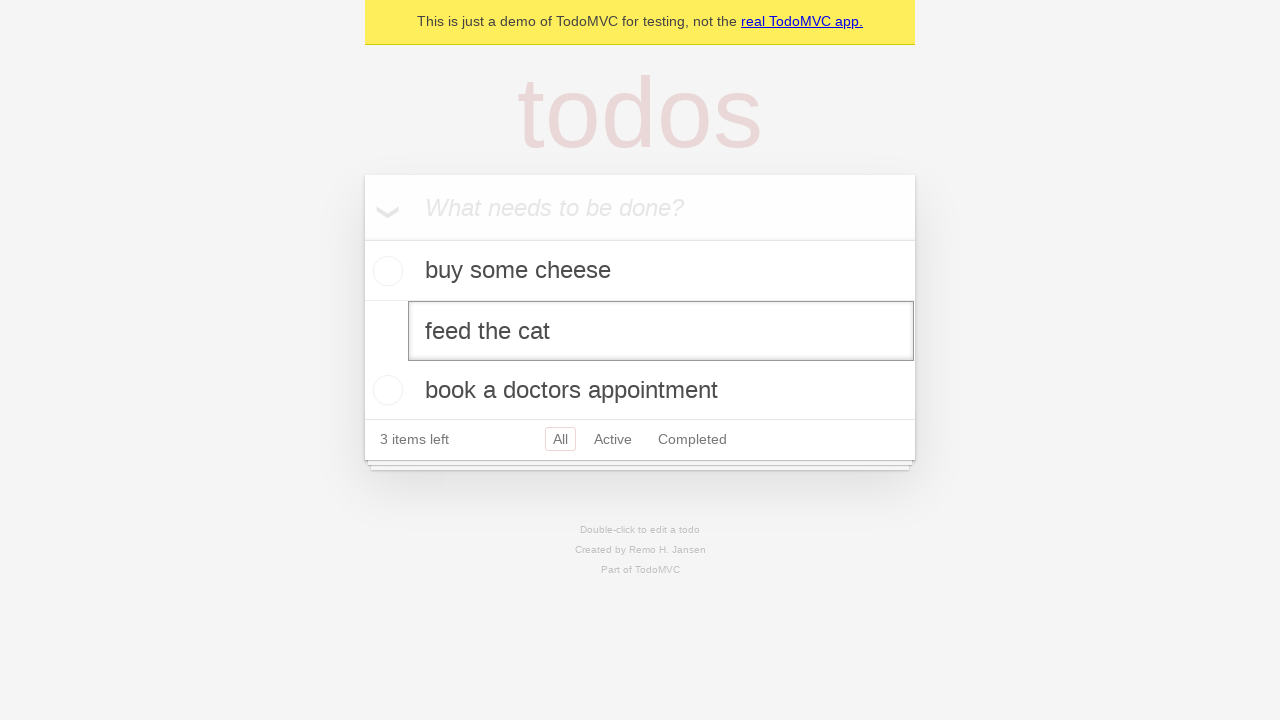

Located the edit input field for the second todo
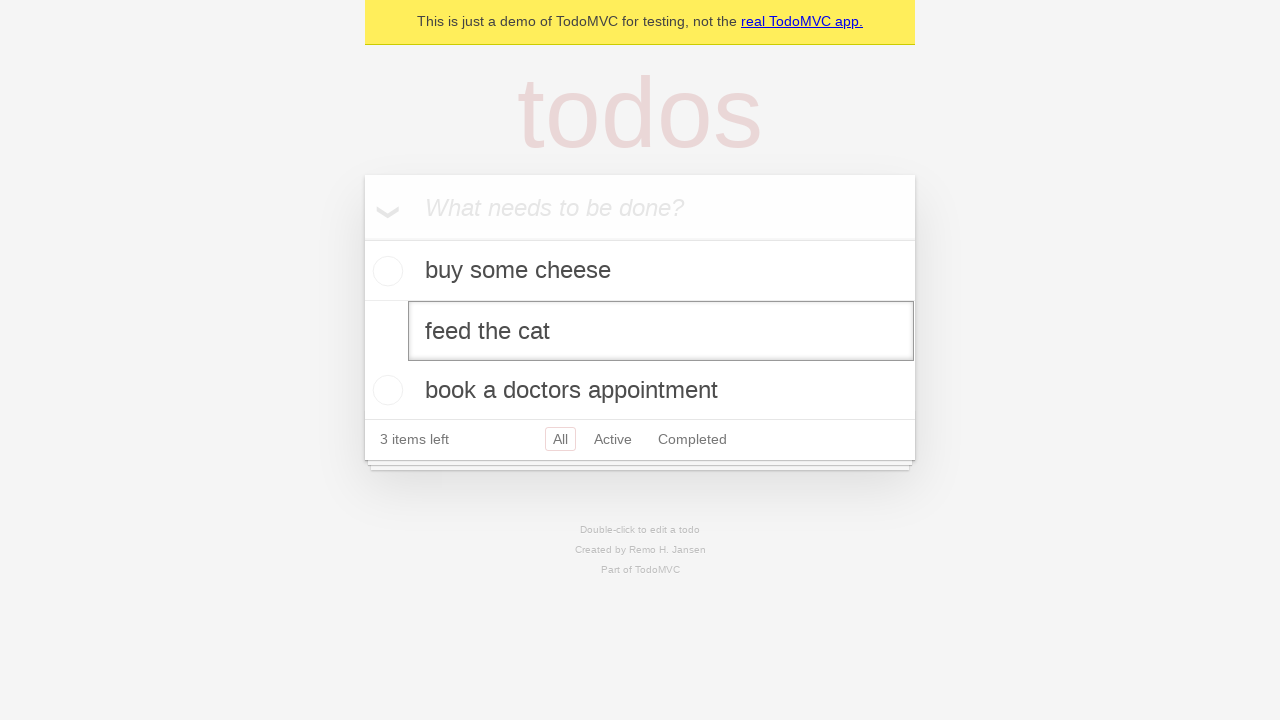

Changed todo text to 'buy some sausages' on internal:testid=[data-testid="todo-item"s] >> nth=1 >> internal:role=textbox[nam
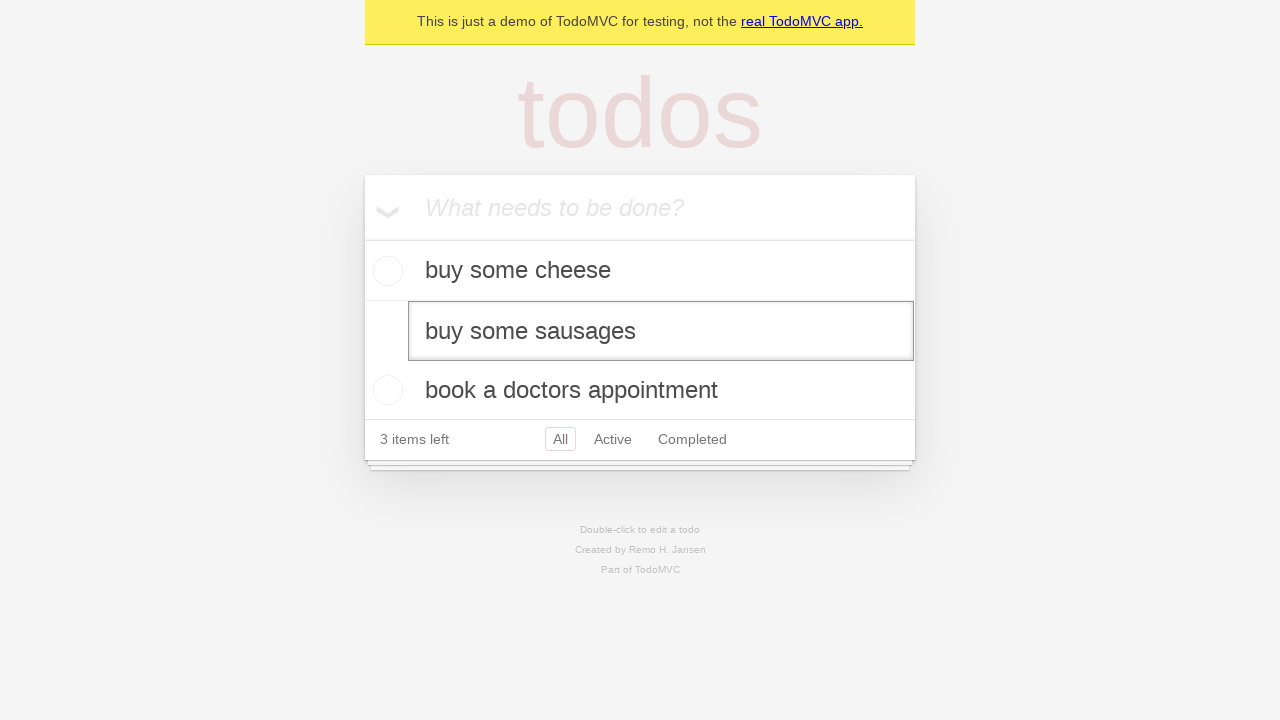

Dispatched blur event to save the edited todo
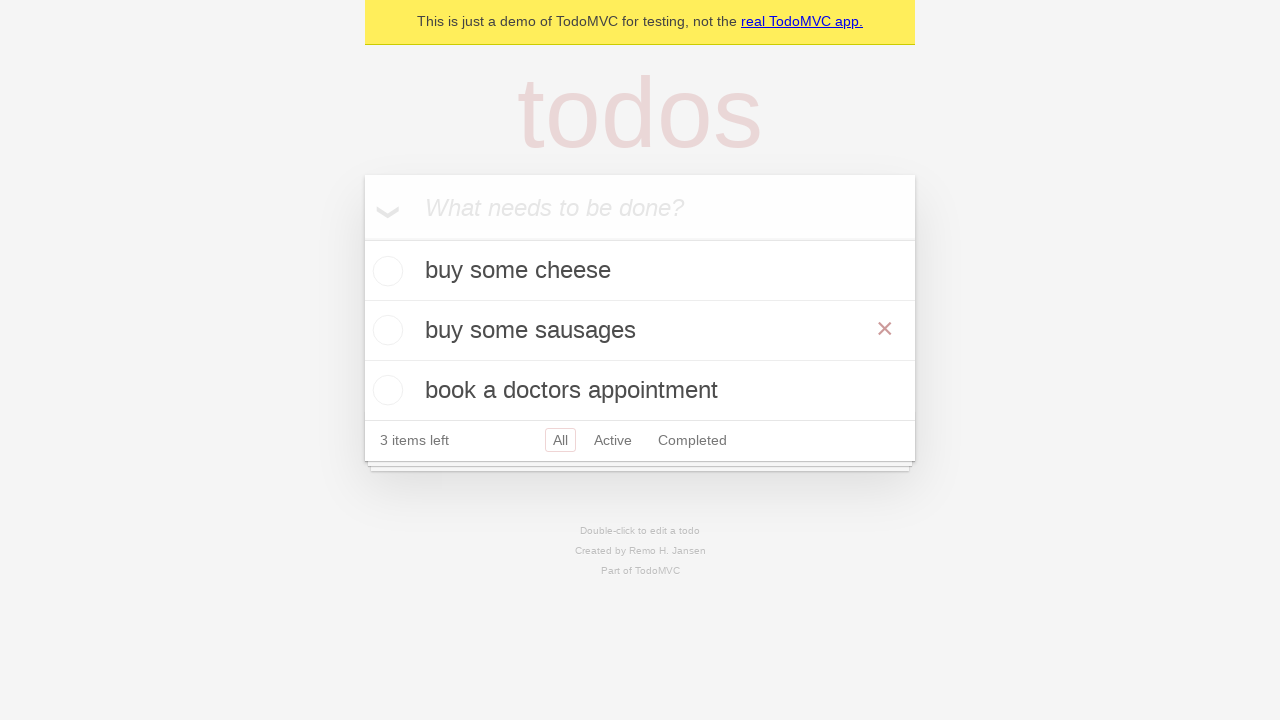

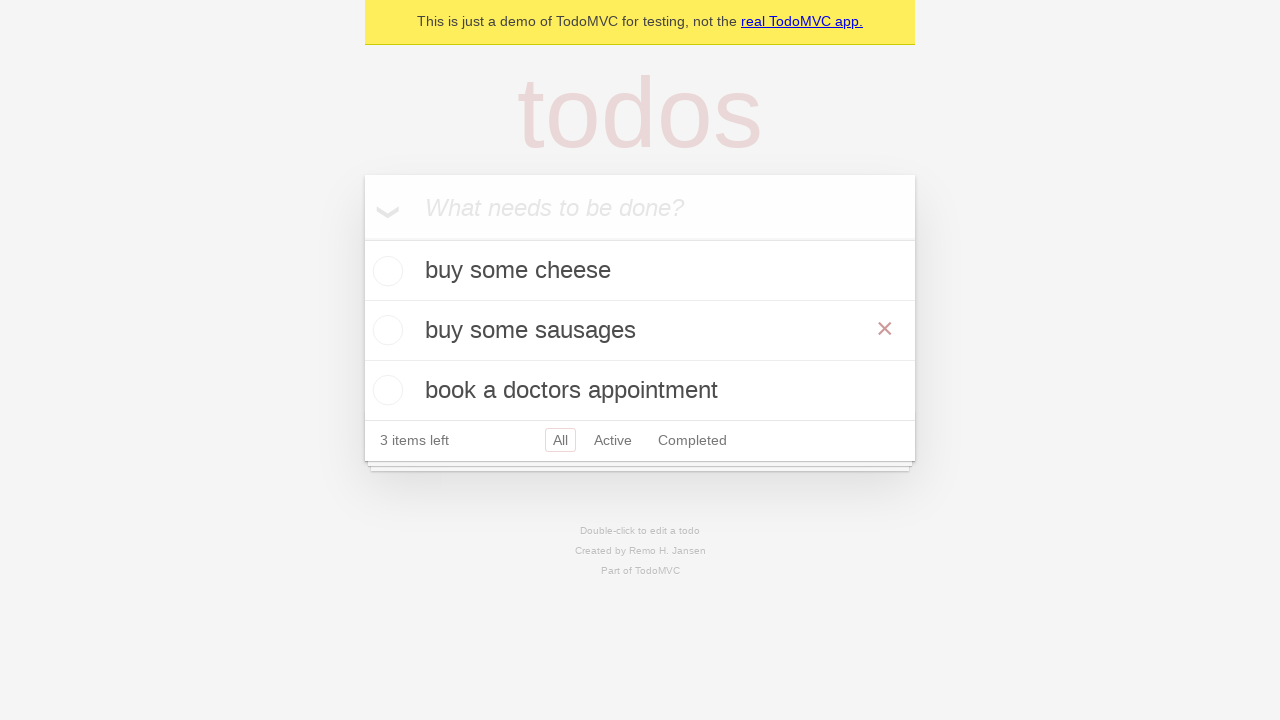